Tests keyboard interaction on a key press demo page by sending an Enter key press

Starting URL: https://the-internet.herokuapp.com/key_presses

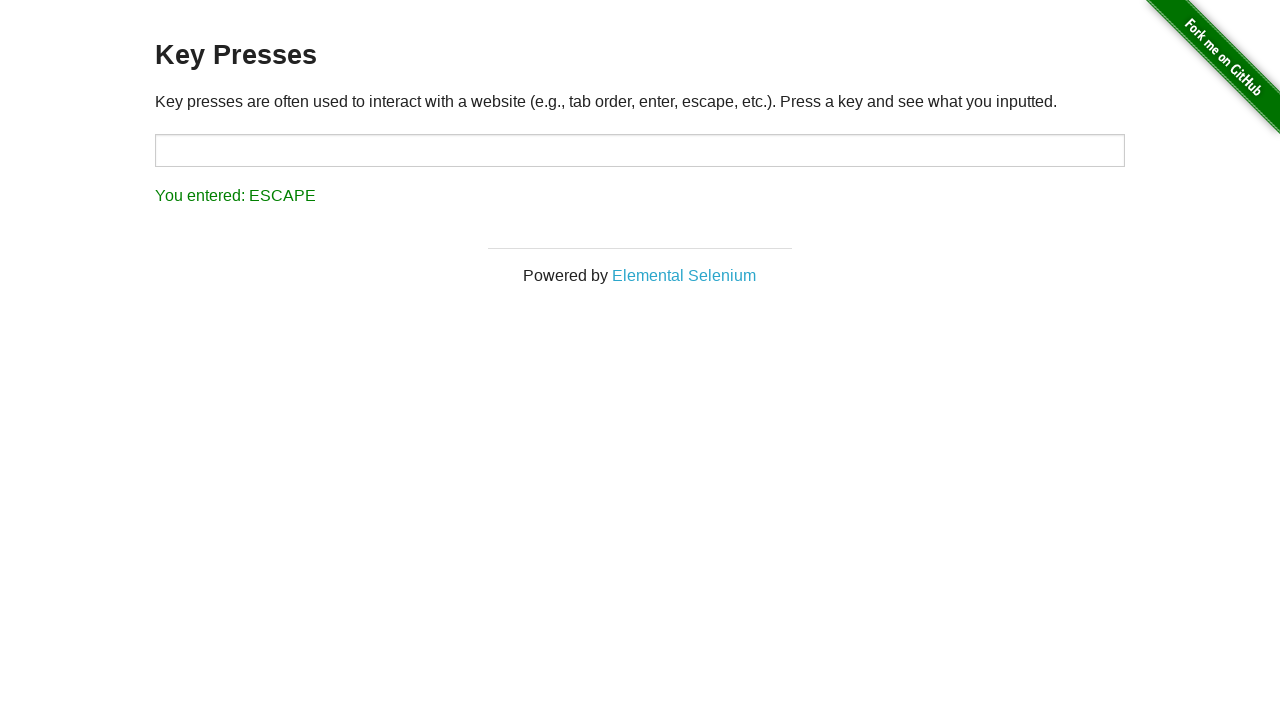

Pressed Enter key on the key press demo page
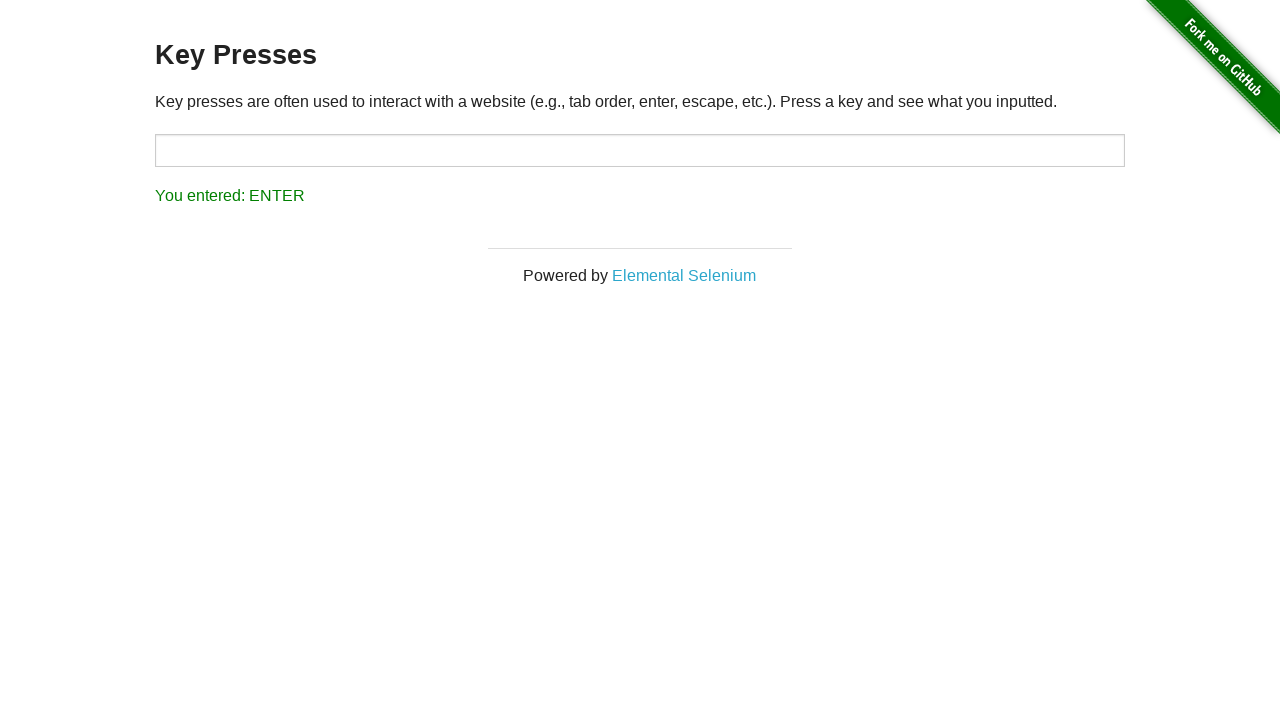

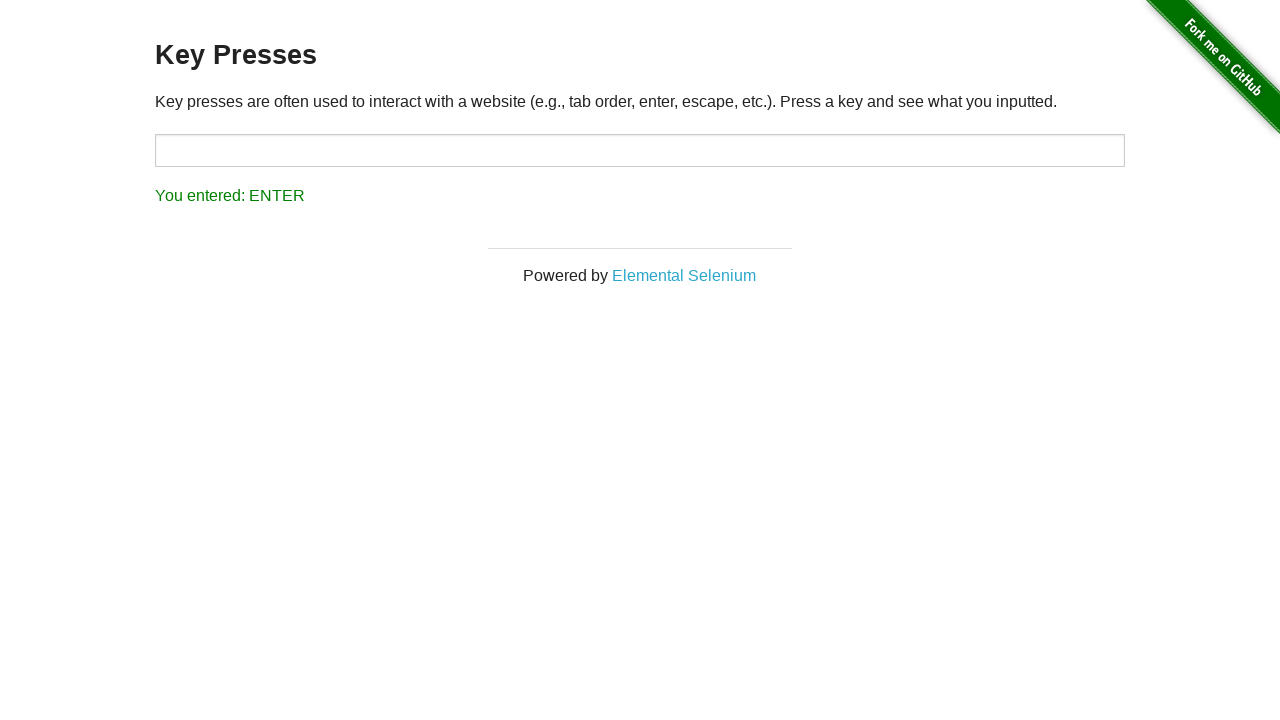